Tests web element handling on demoqa.com by navigating to the Elements section, clicking on Text Box, and filling out a form with username, email, current address, and permanent address fields.

Starting URL: https://demoqa.com

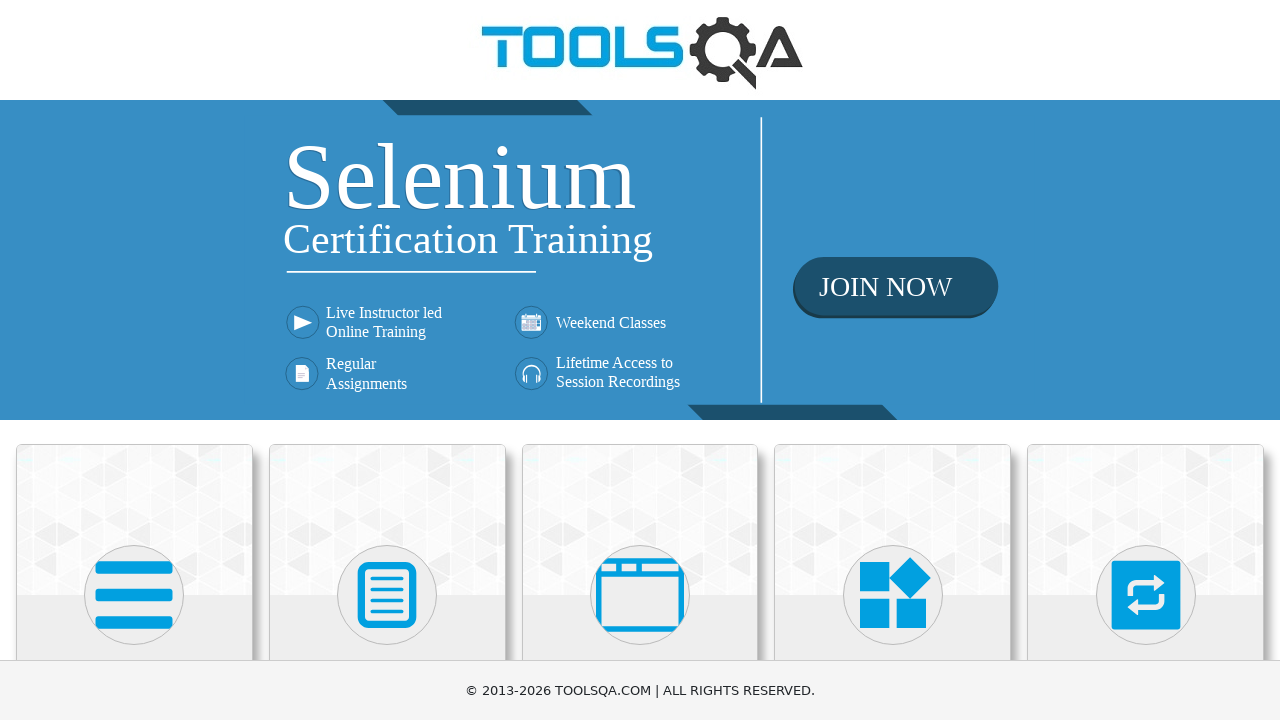

Reloaded the page
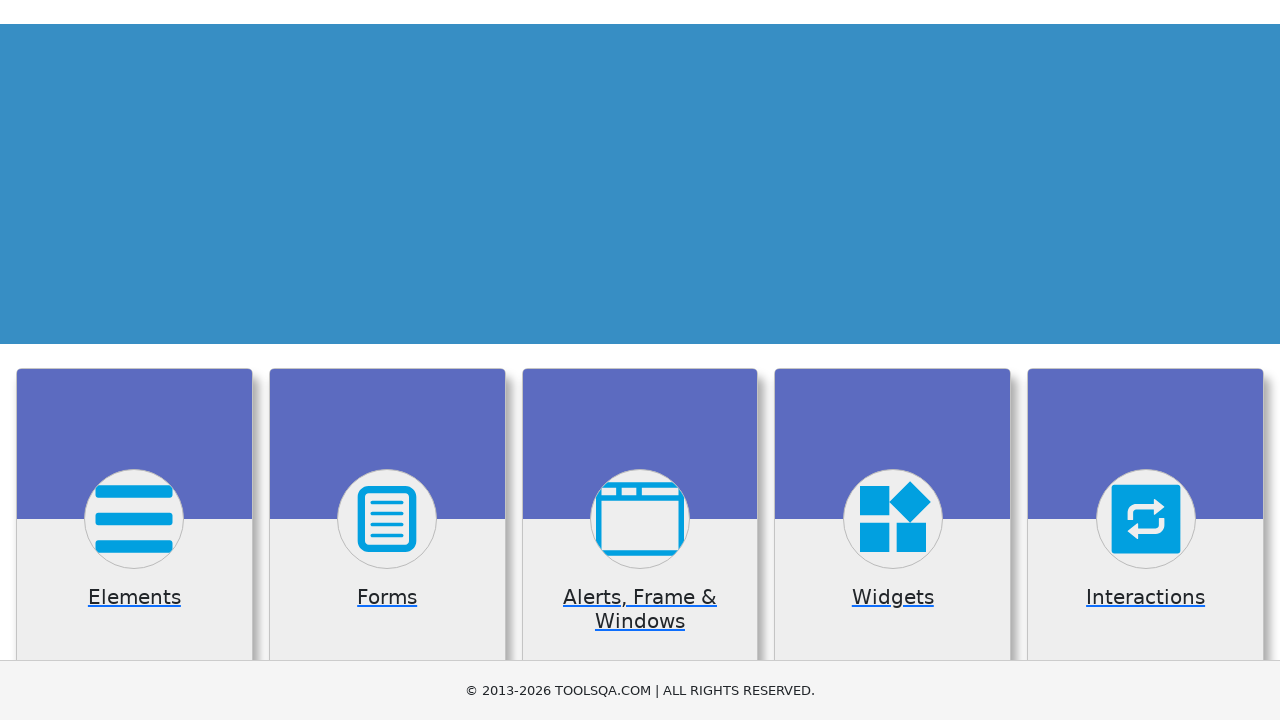

Elements section became visible
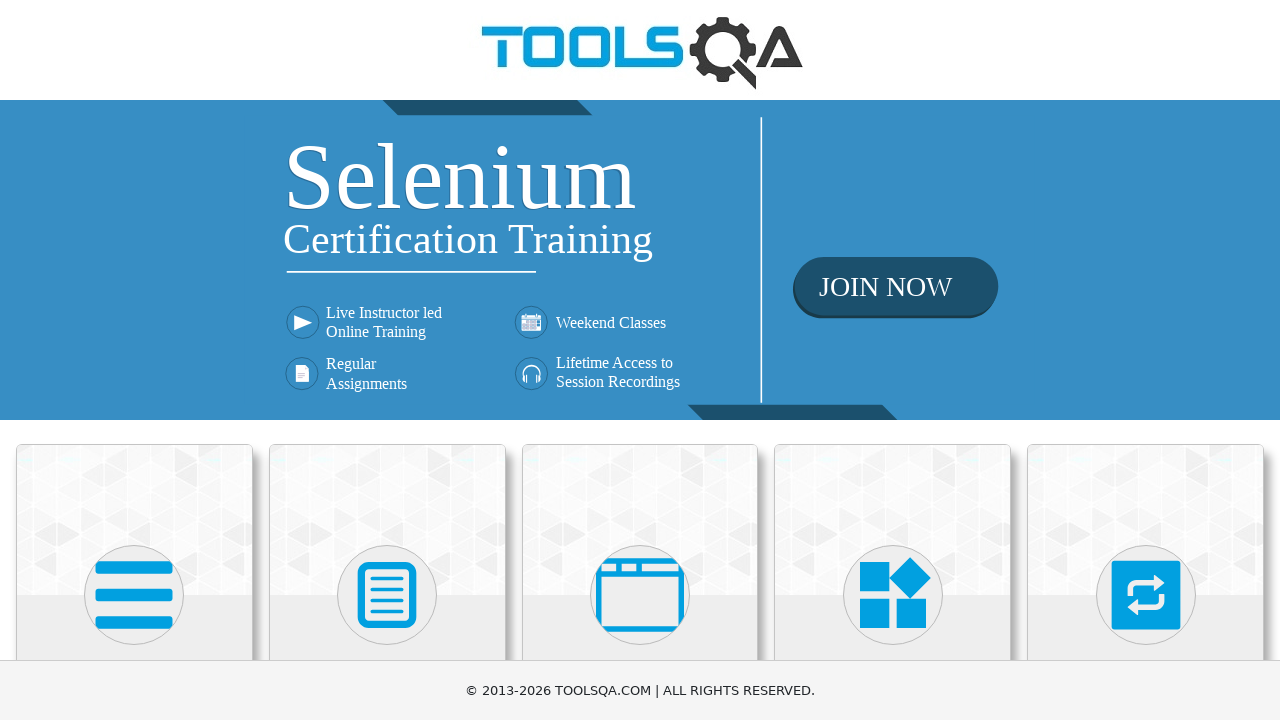

Clicked on Elements card at (134, 360) on h5 >> internal:text="Elements"i
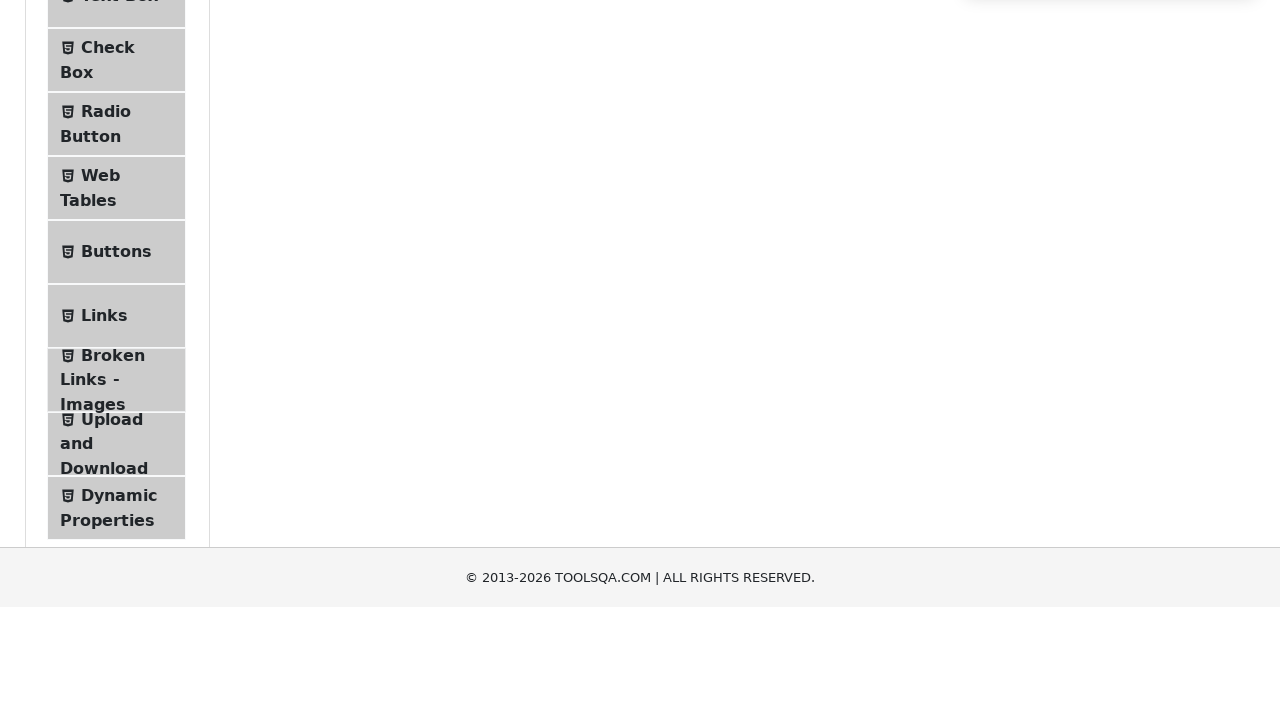

Clicked on Text Box menu item at (119, 261) on span >> internal:text="Text Box"i
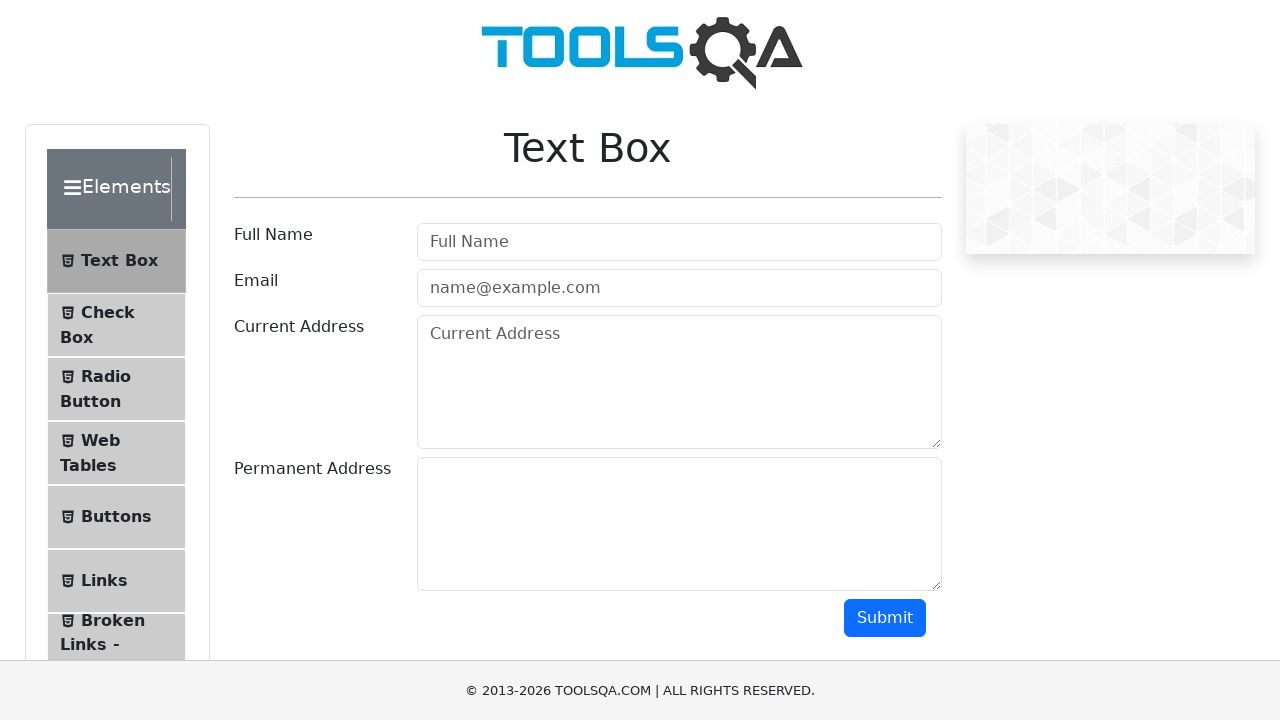

Filled username field with 'Shrijith'
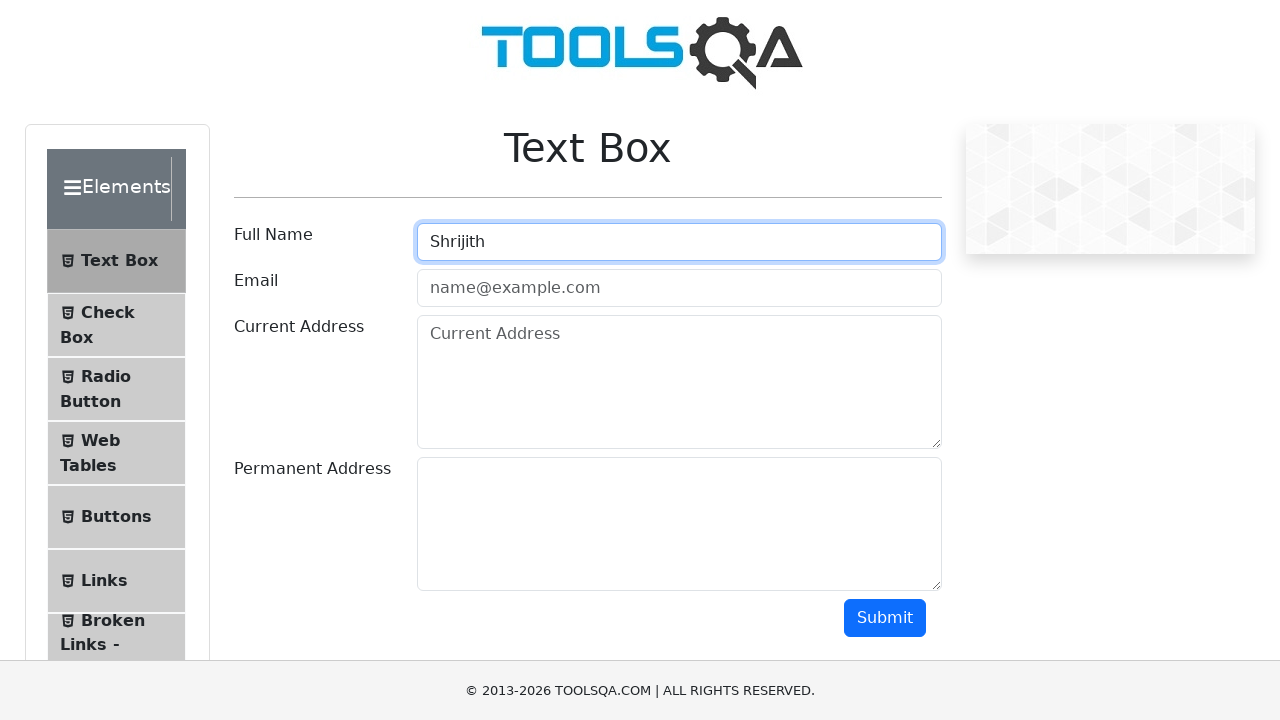

Filled email field with 'sandeshkaranth90+3039@gmail.com' on [type='email']
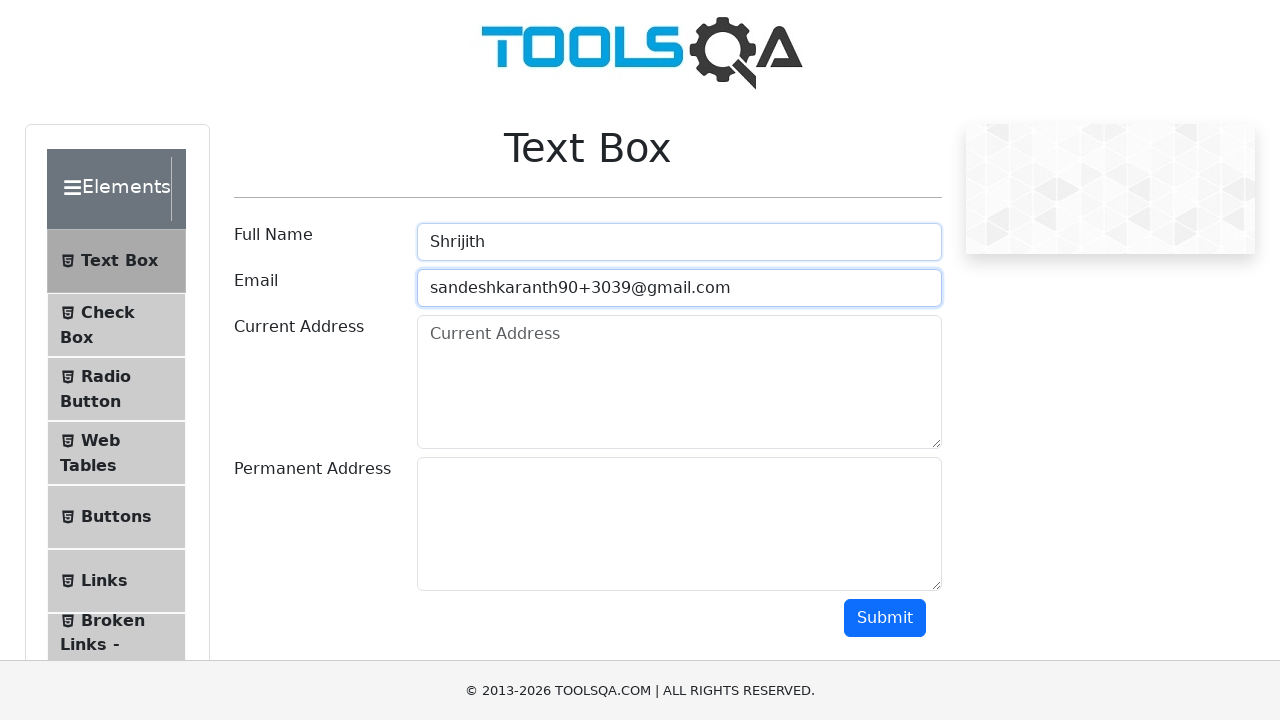

Filled current address field with 'This is the current address' on #currentAddress-wrapper >> #currentAddress
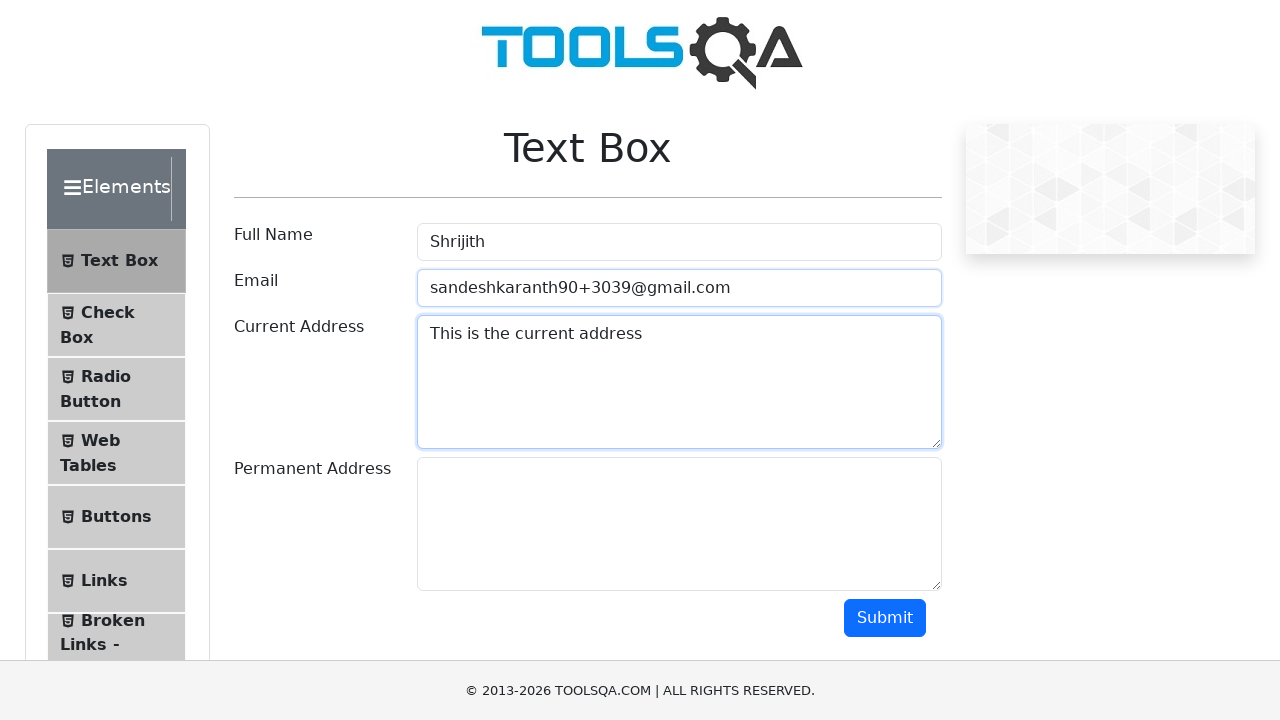

Filled permanent address field with 'This is a permanent address' on div > #permanentAddress
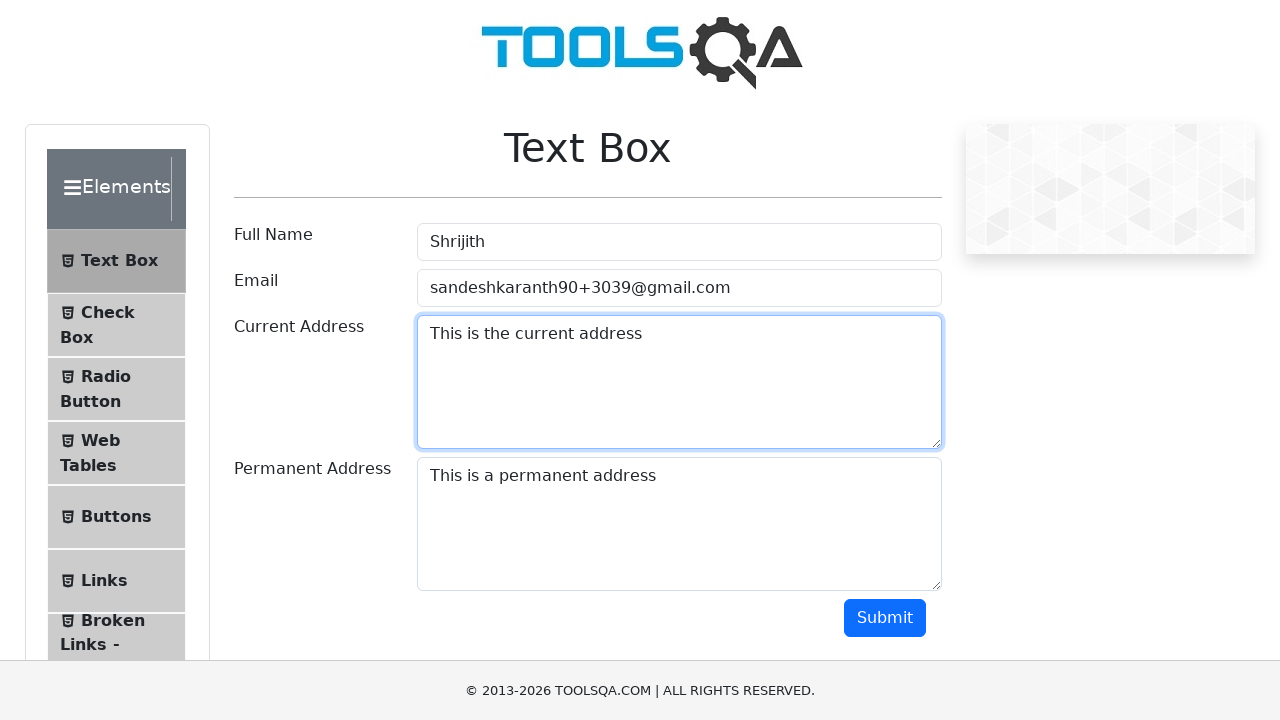

Verified username field value is 'Shrijith'
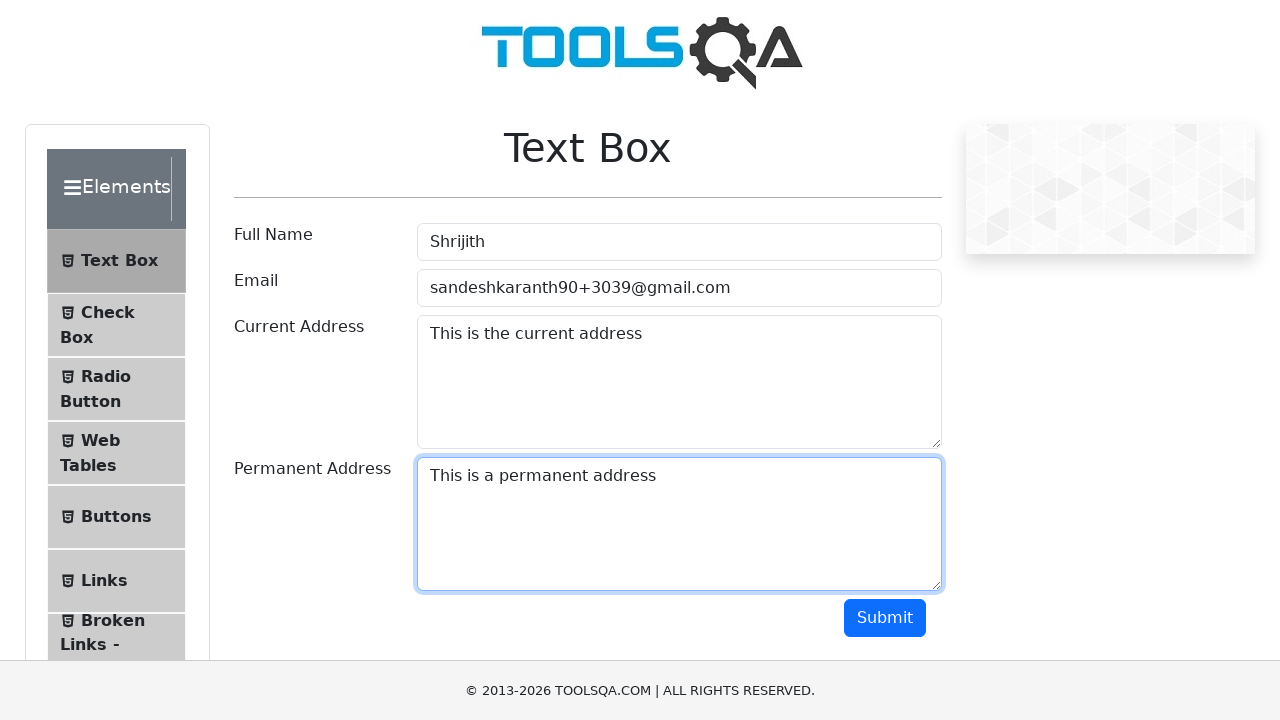

Verified email field value is 'sandeshkaranth90+3039@gmail.com'
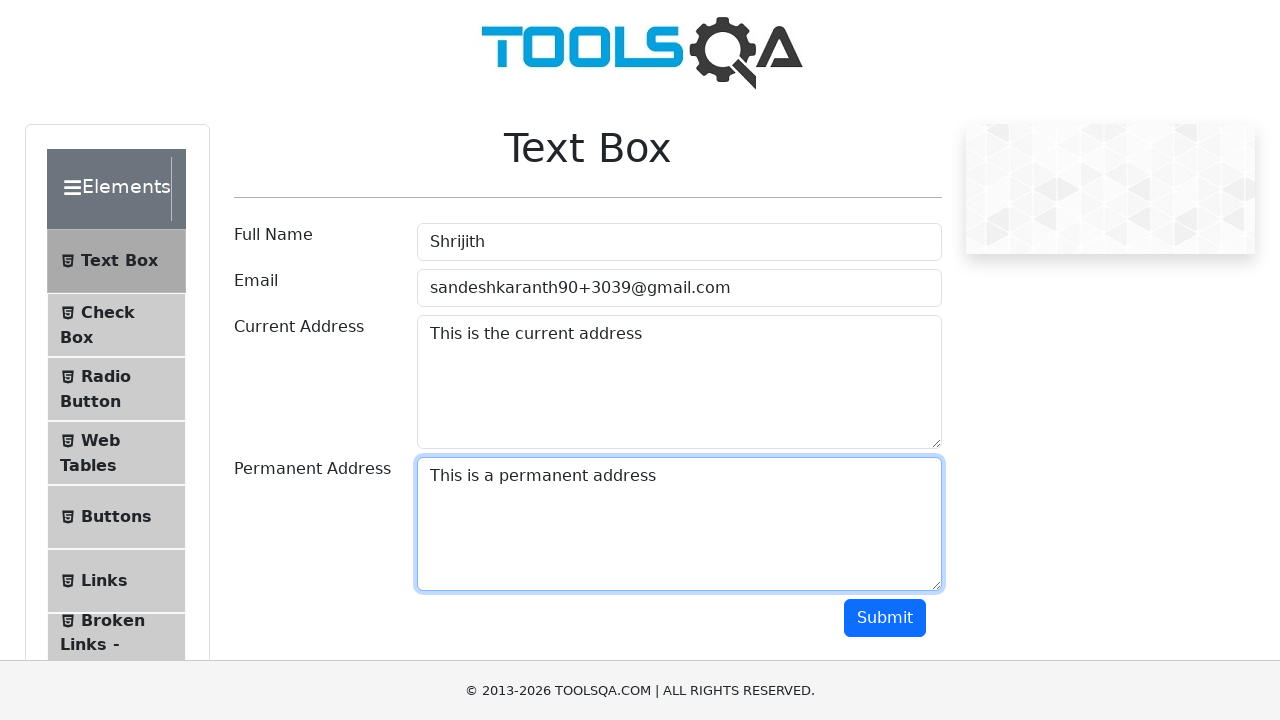

Verified current address field value is 'This is the current address'
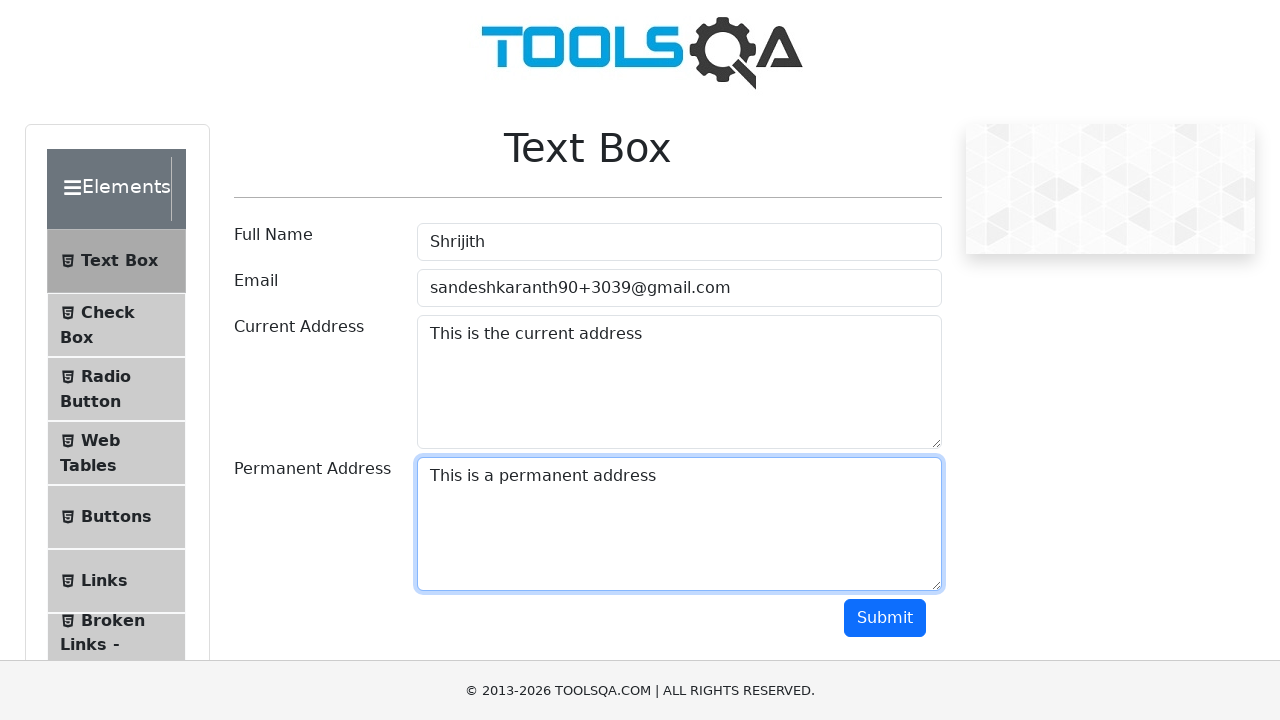

Verified permanent address field value is 'This is a permanent address'
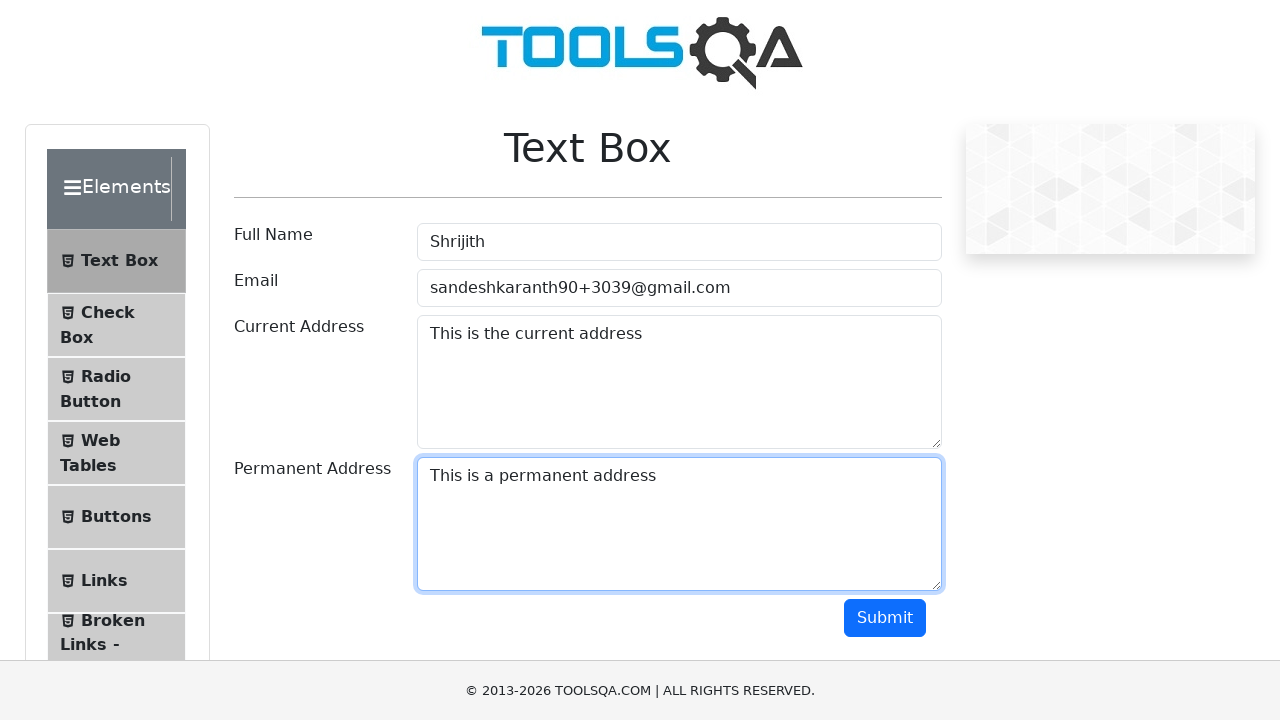

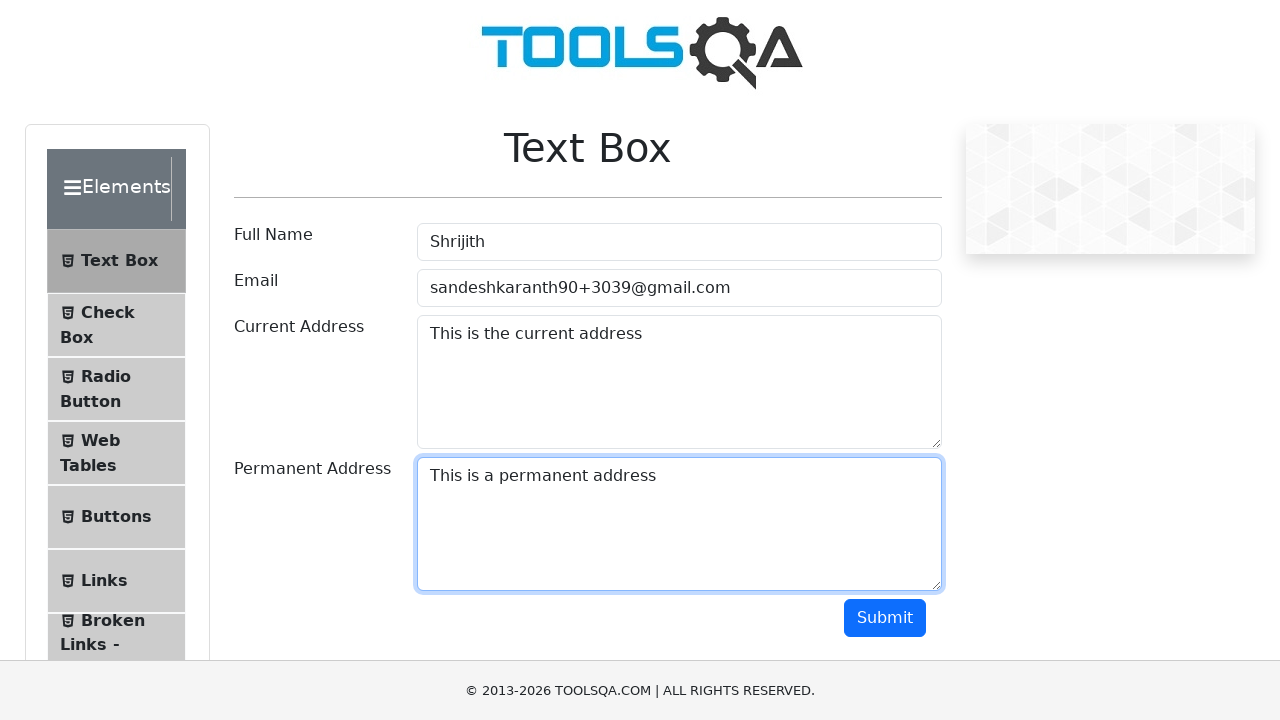